Tests a registration form by filling in personal details including first name, last name, address, email, phone number, selecting gender radio button, checking a hobby checkbox, and entering language preference.

Starting URL: https://demo.automationtesting.in/Register.html

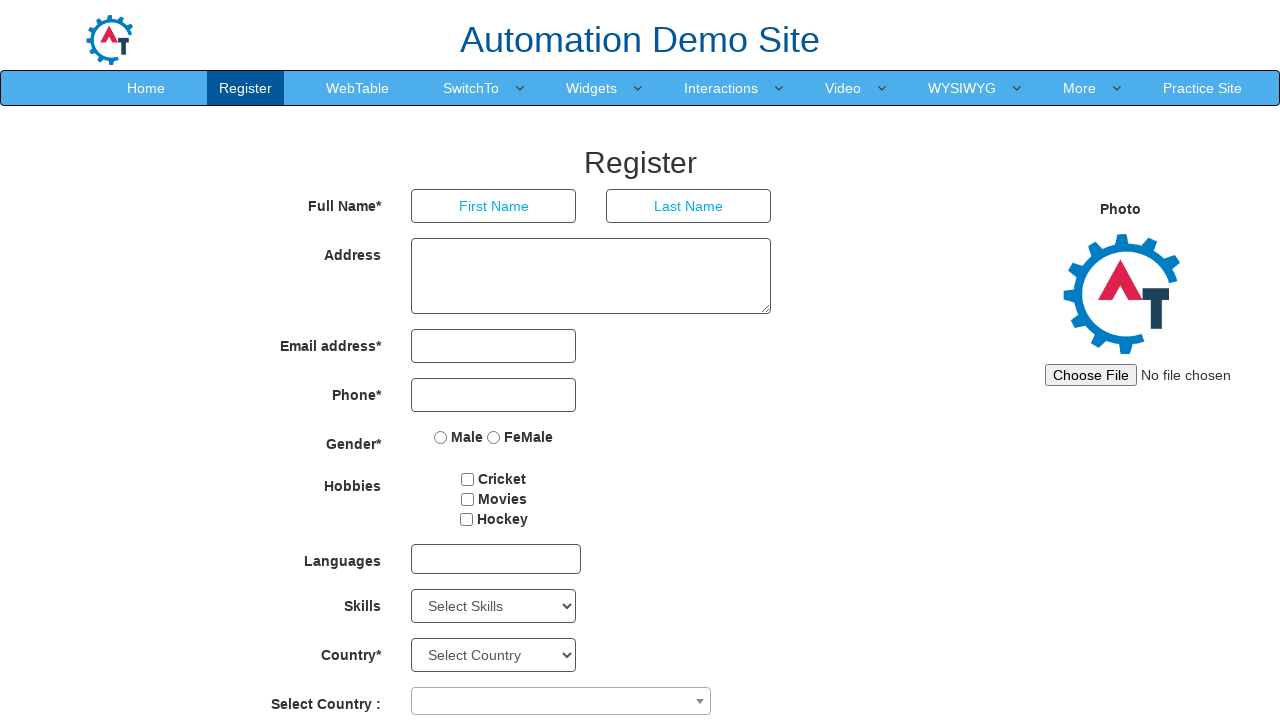

Filled first name field with 'josh' on xpath=//*[@id='basicBootstrapForm']/div[1]/div[1]/input
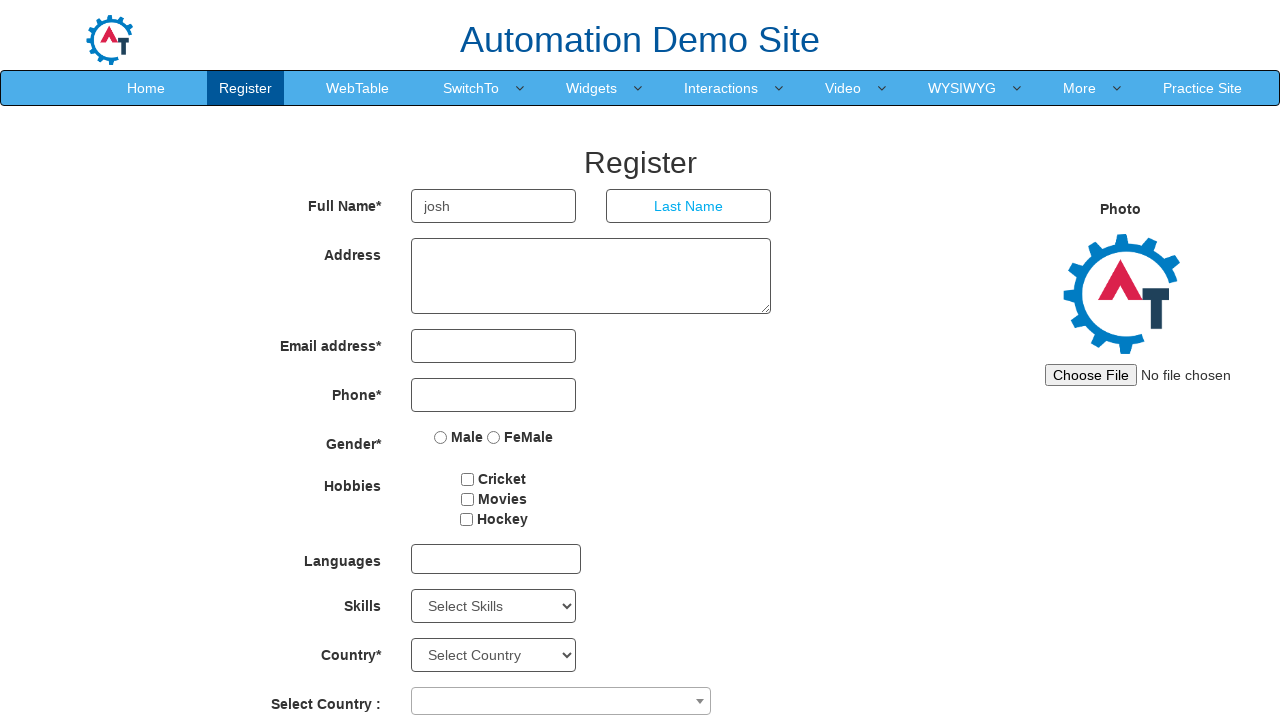

Filled last name field with 'kumar' on xpath=//*[@id='basicBootstrapForm']/div[1]/div[2]/input
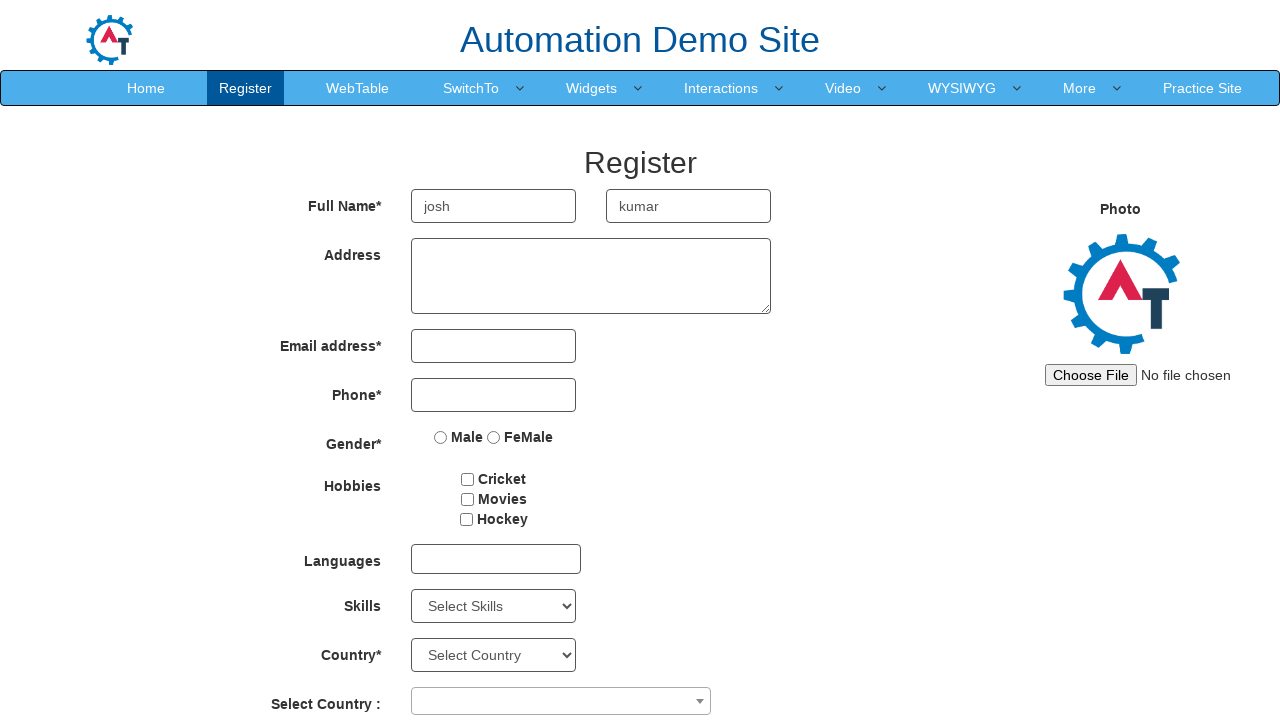

Filled address field with 'Pheonix mall vimanagar, Pune 412207' on xpath=//*[@id='basicBootstrapForm']/div[2]/div/textarea
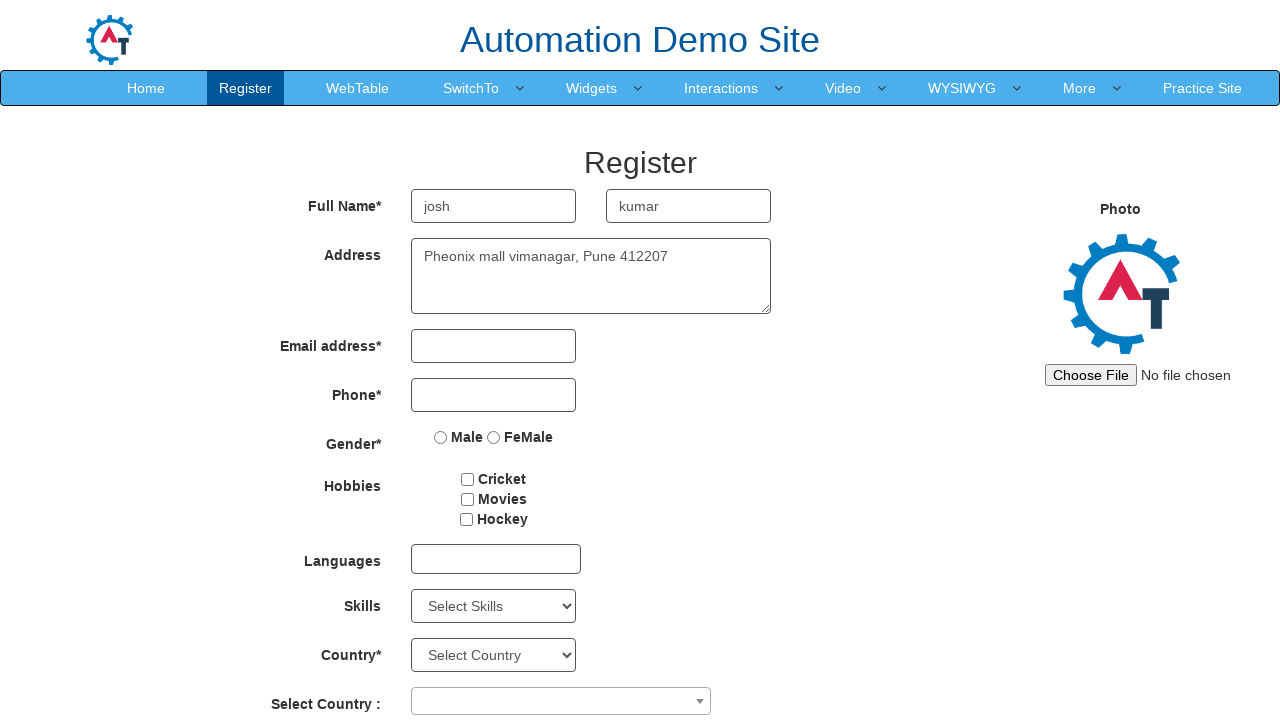

Filled email field with 'joshkumar@mail.com' on #eid > input
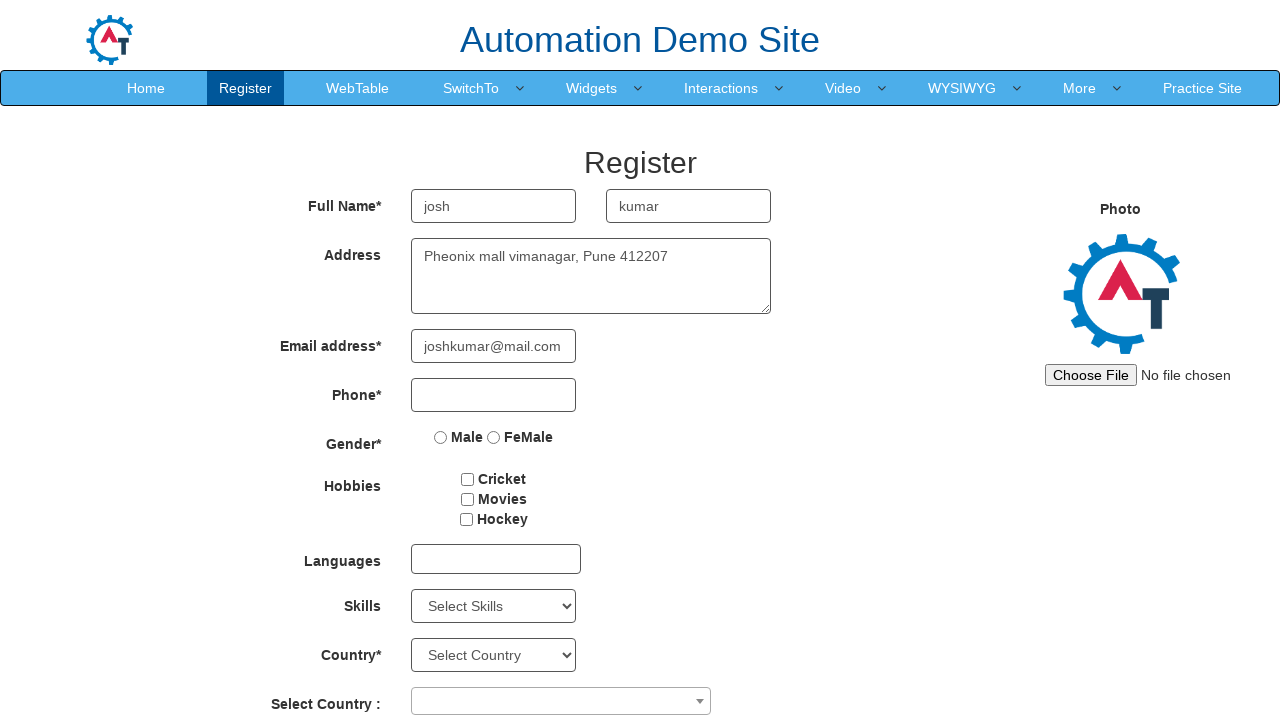

Filled phone number field with '34657236485' on #basicBootstrapForm > div:nth-child(4) > div > input
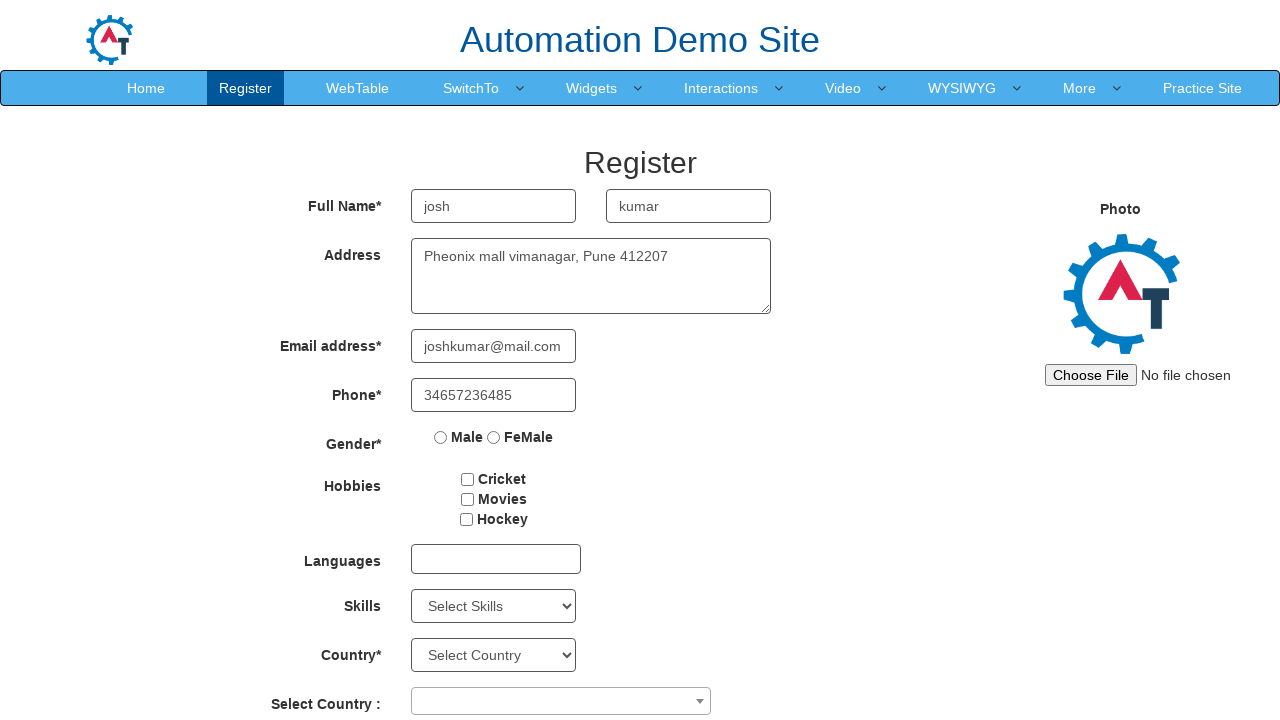

Selected gender radio button at (441, 437) on input[name='radiooptions']
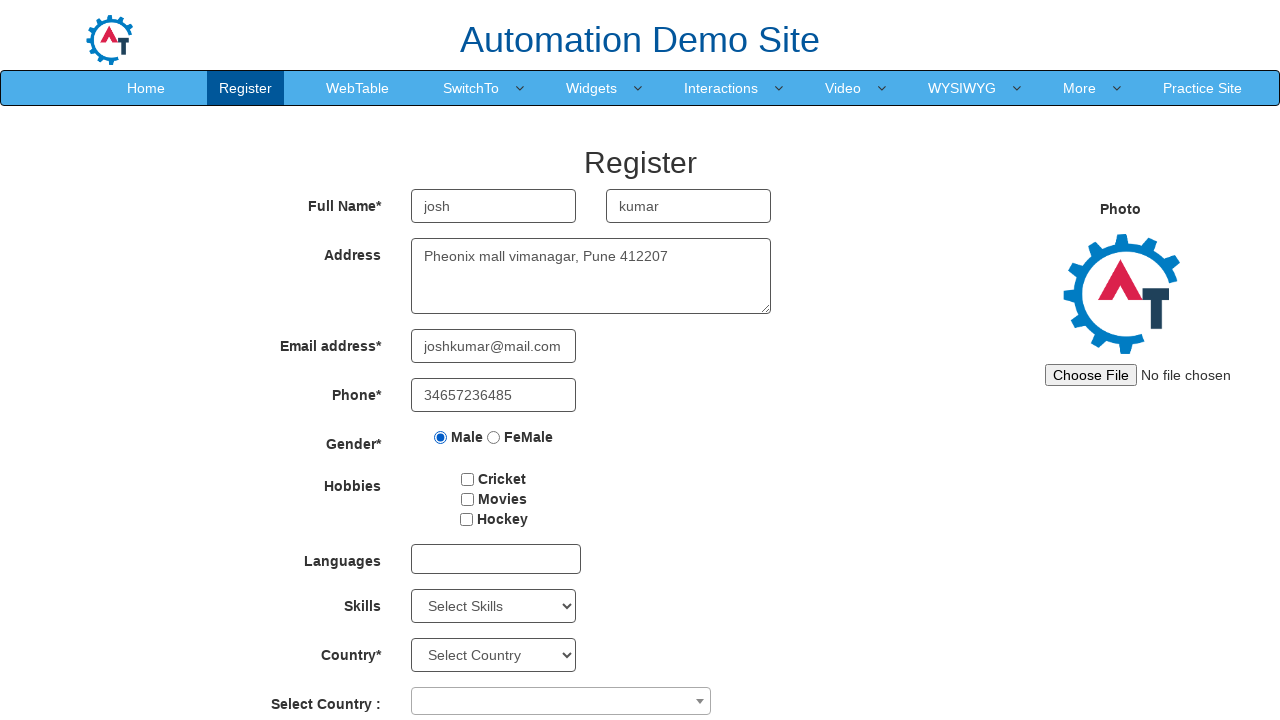

Checked hobby checkbox at (467, 499) on #checkbox2
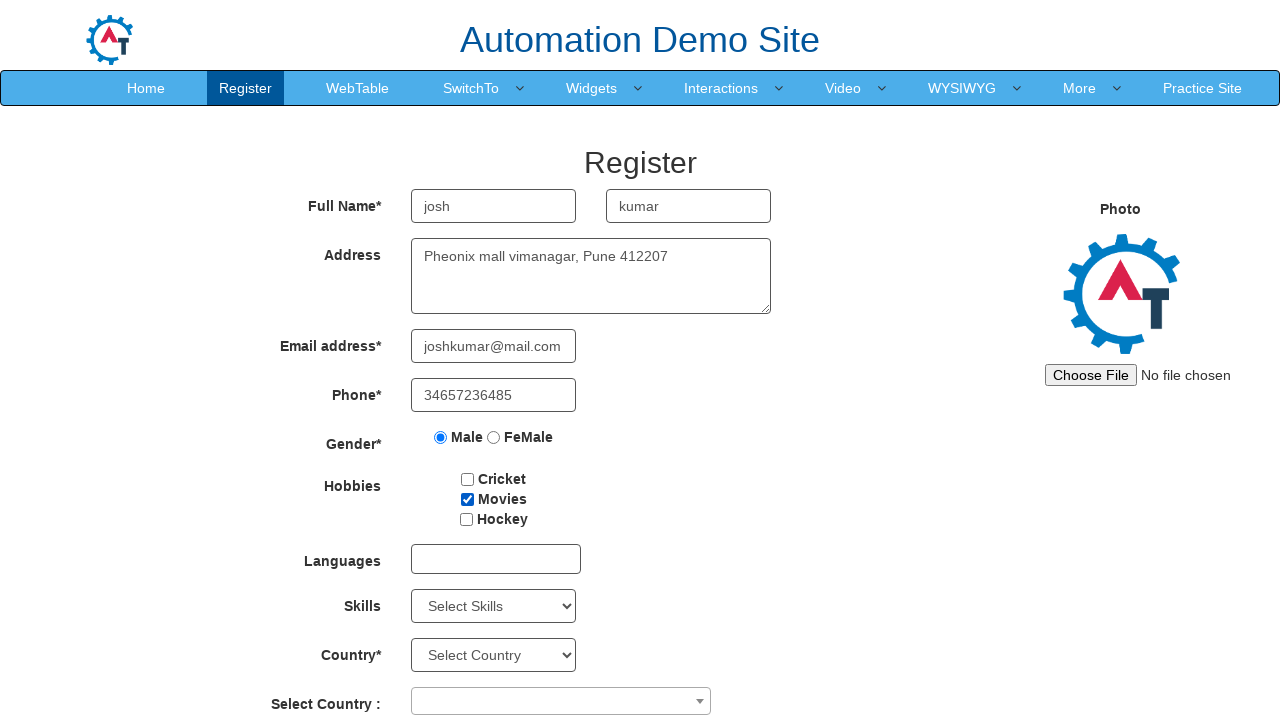

Clicked on language dropdown field at (496, 559) on xpath=//*[@id='msdd']
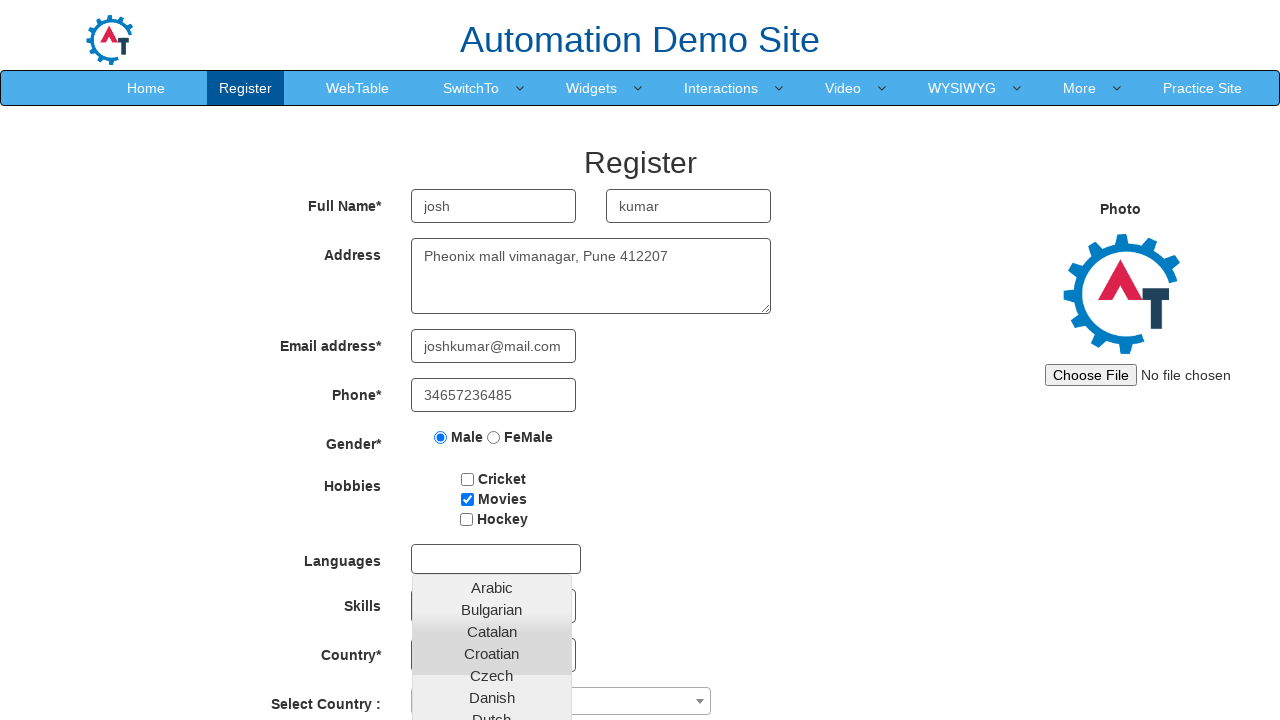

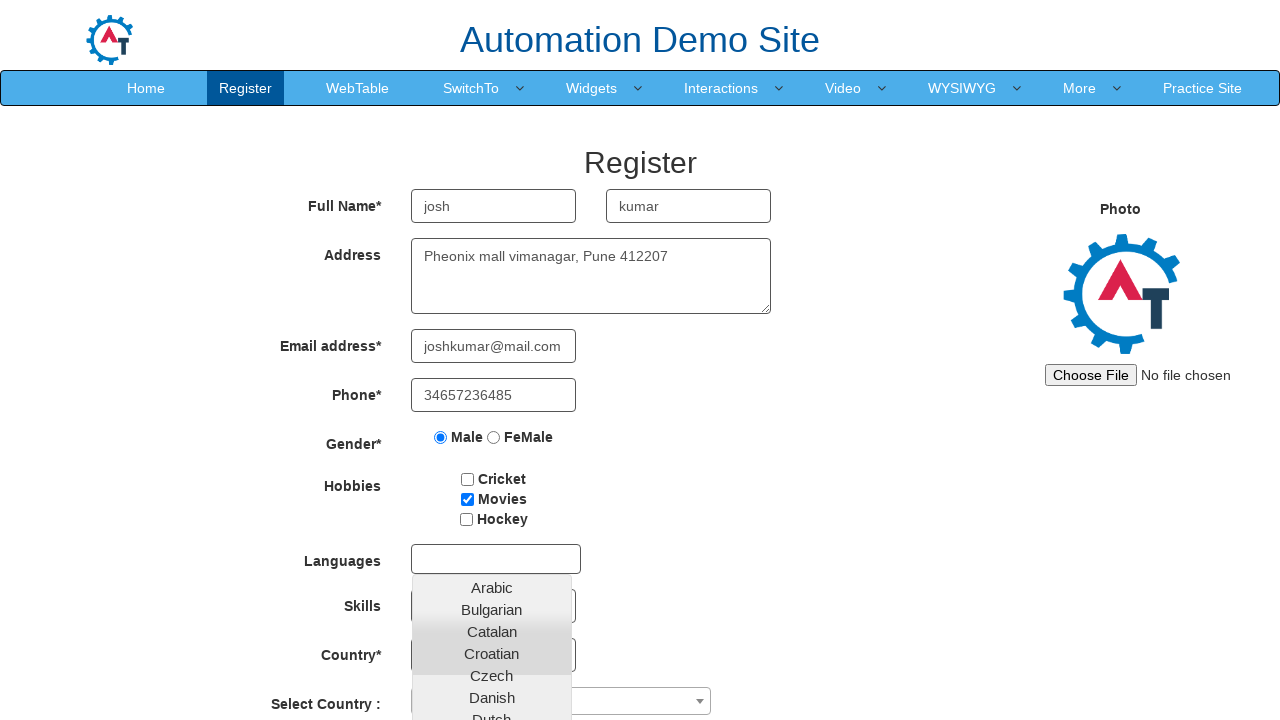